Tests the Carrefour bank promotions page by verifying promotion cards load, closing any modal popup that appears, and clicking on a promotion card to expand its legal details section.

Starting URL: https://www.carrefour.com.ar/descuentos-bancarios

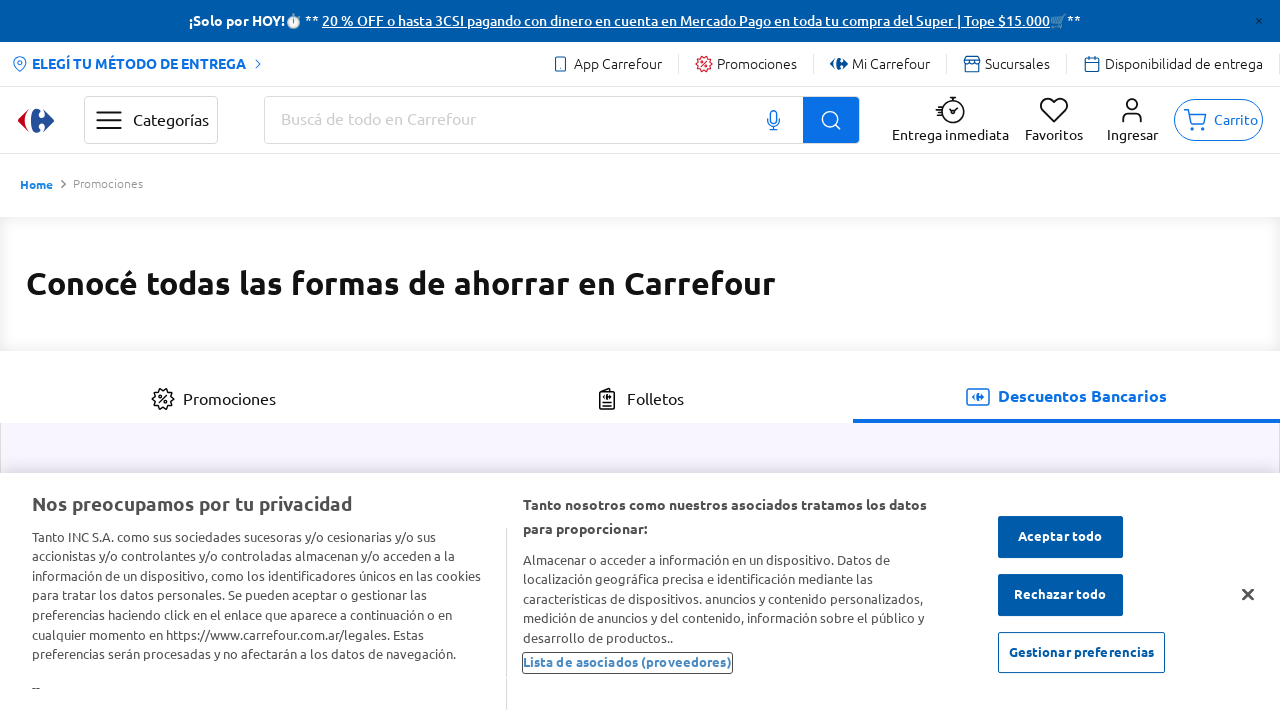

Set default timeout to 60000ms
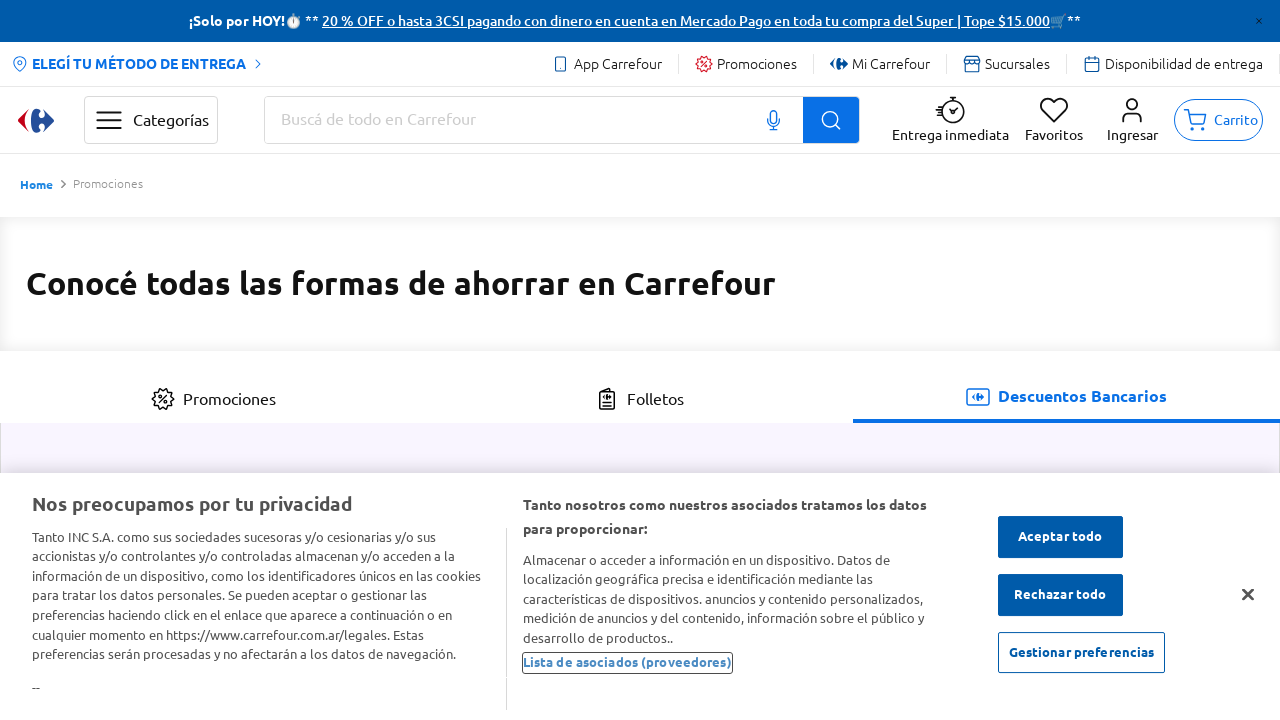

Modal did not appear, continuing
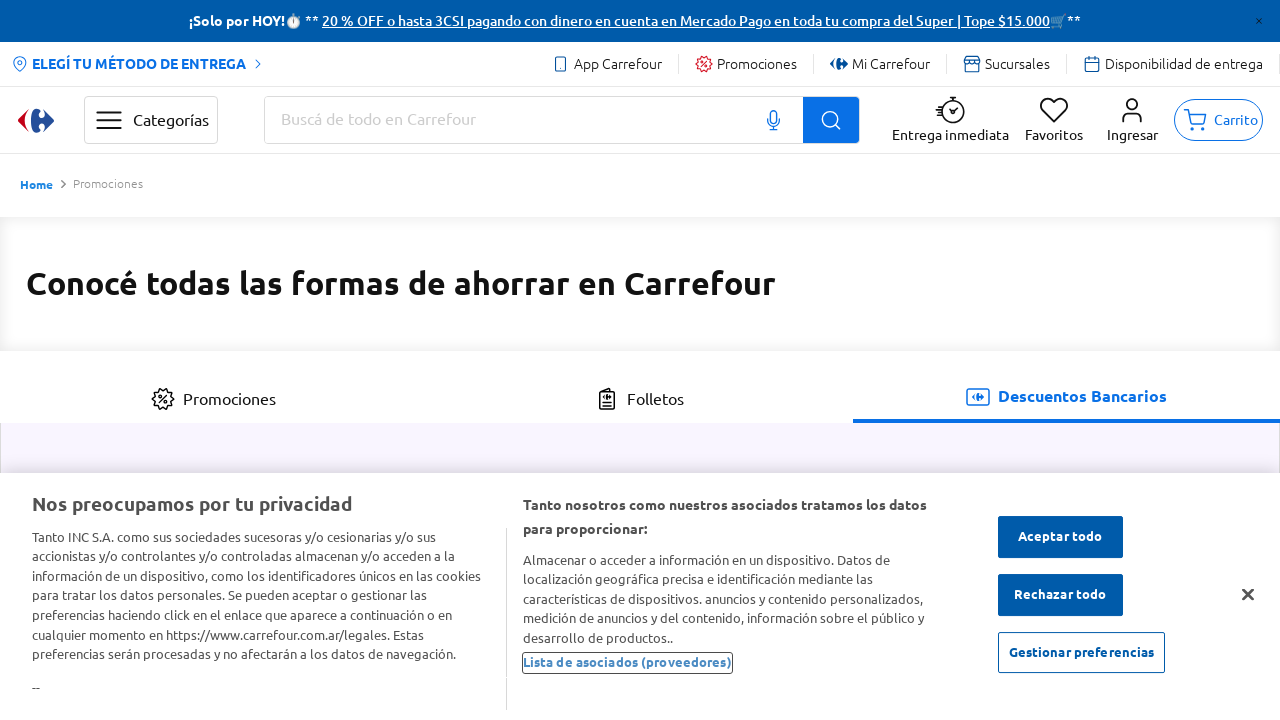

Promotion cards loaded on the page
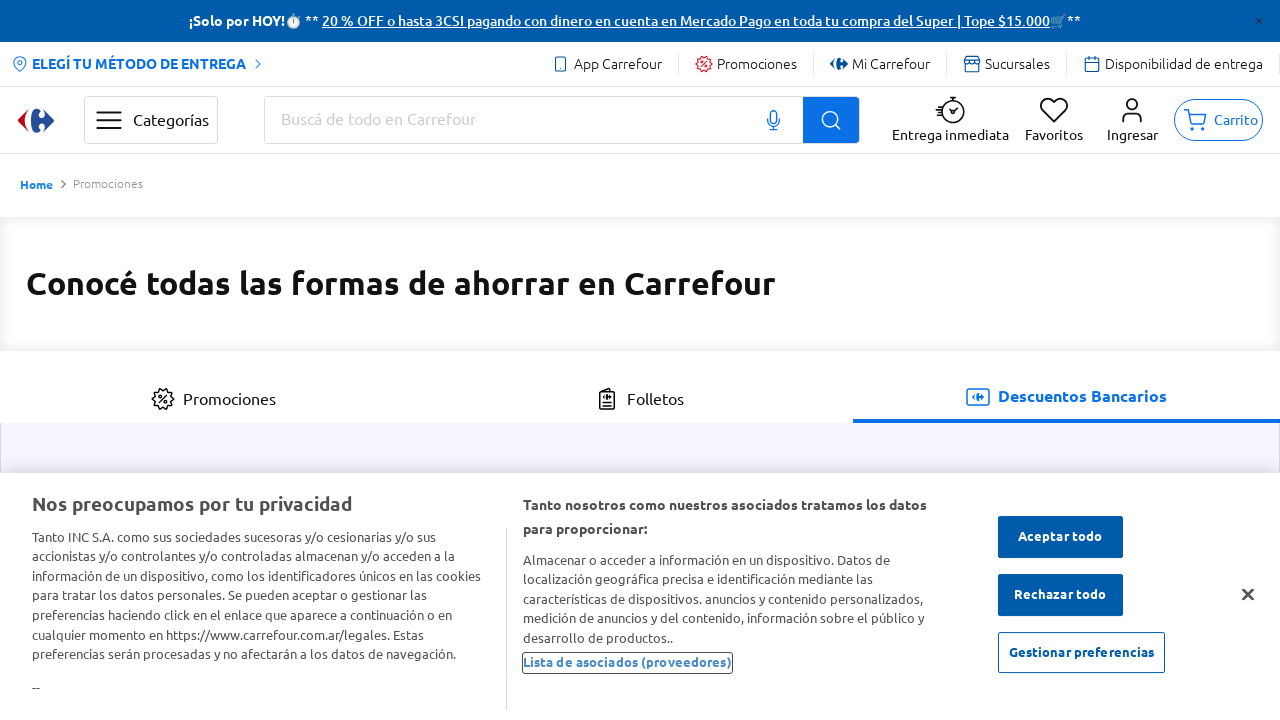

Located first promotion card
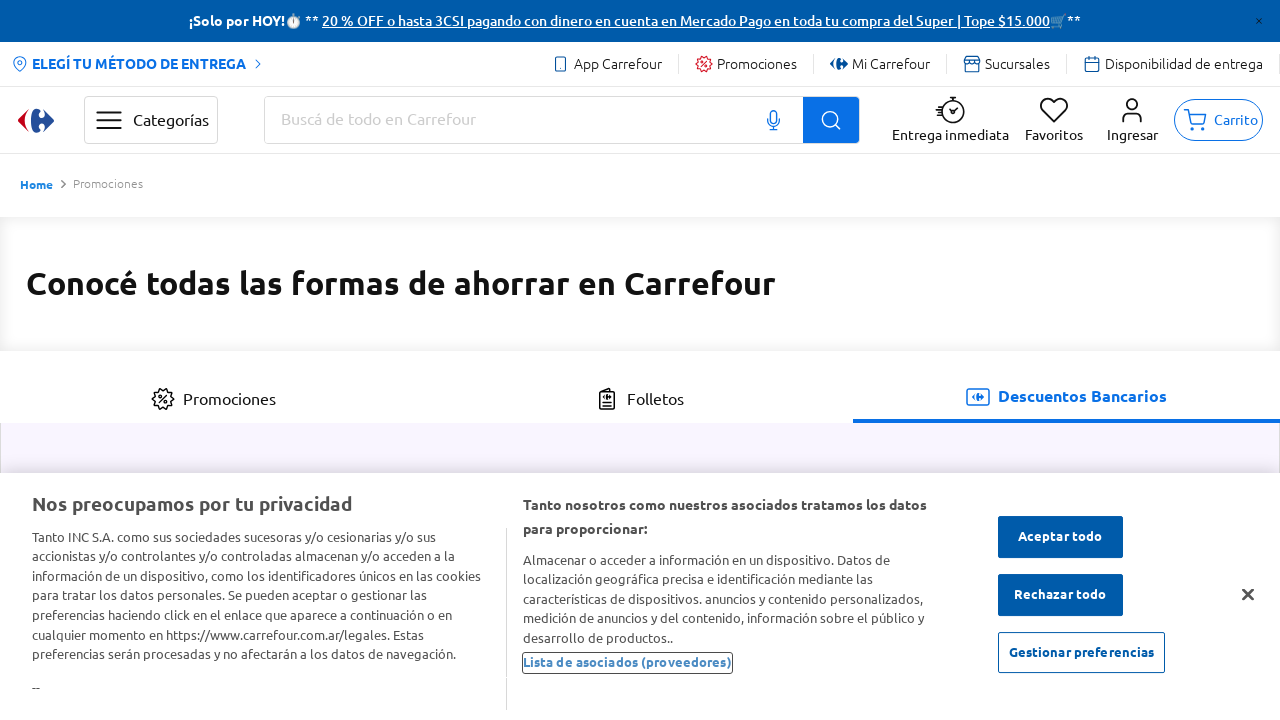

Clicked legales button to expand legal details at (640, 361) on .valtech-carrefourar-bank-promotions-0-x-cardBox >> nth=0 >> div.flex.flex-row.i
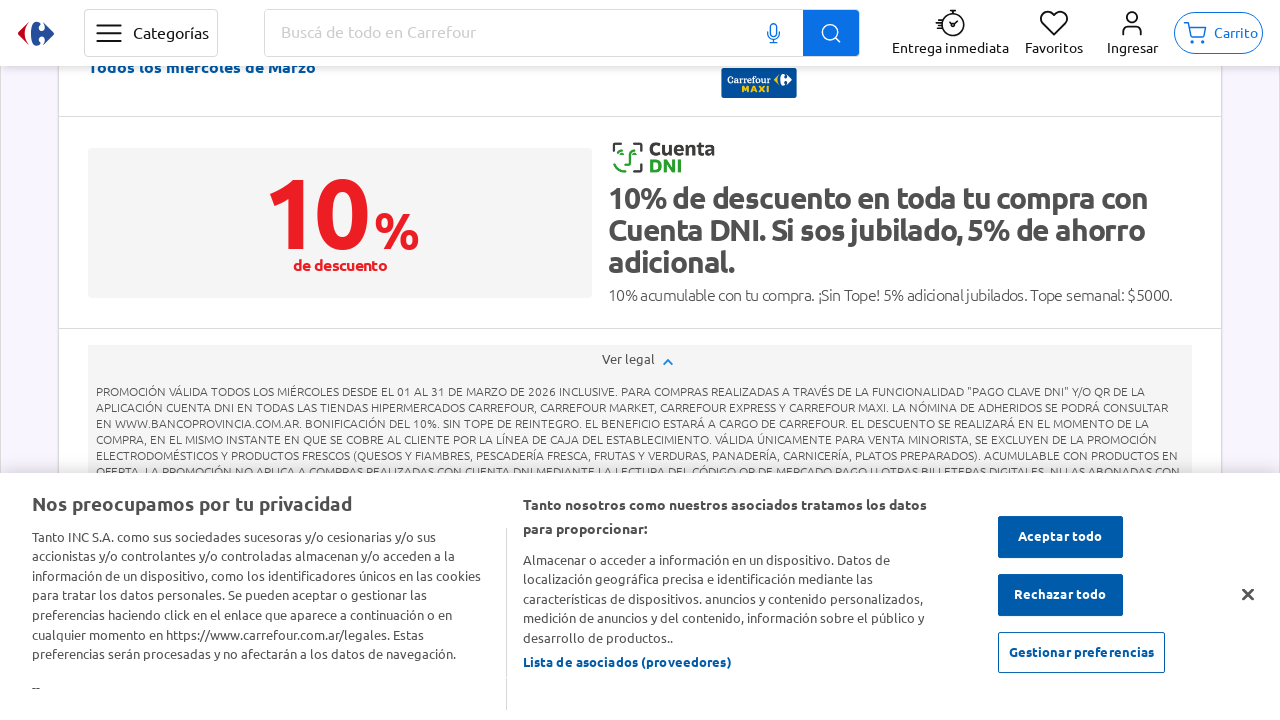

Legal content section expanded and loaded
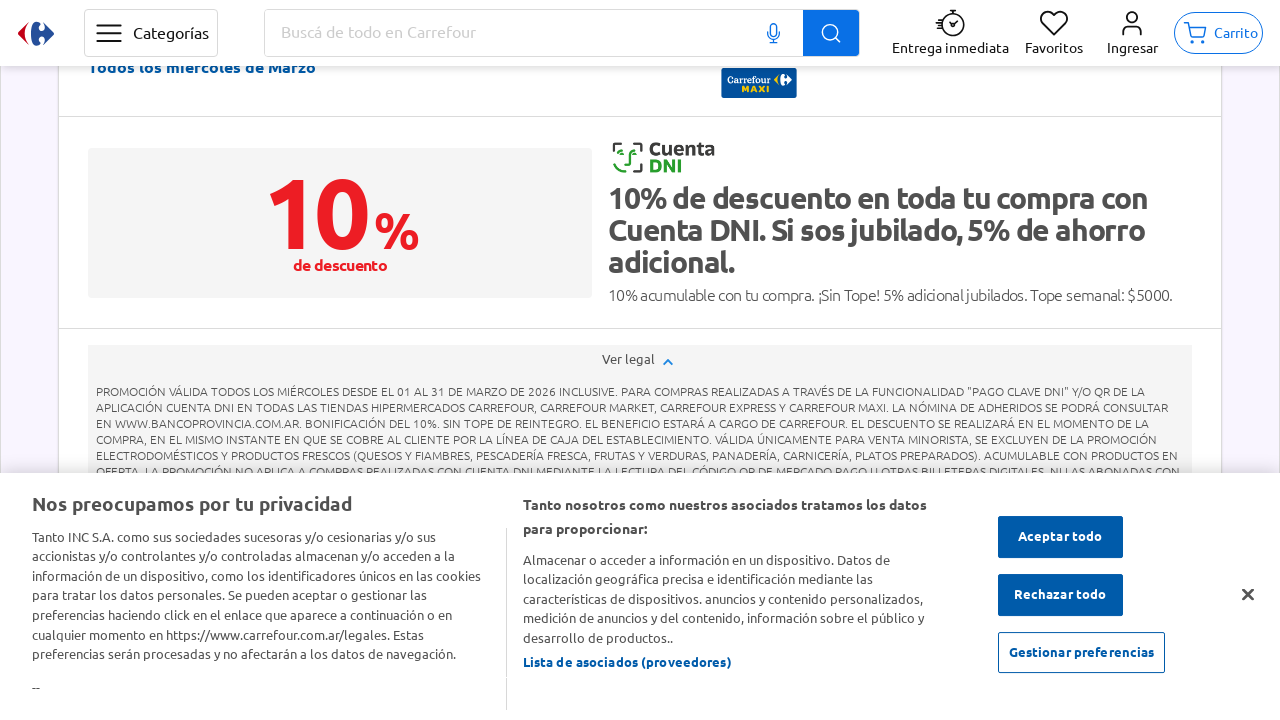

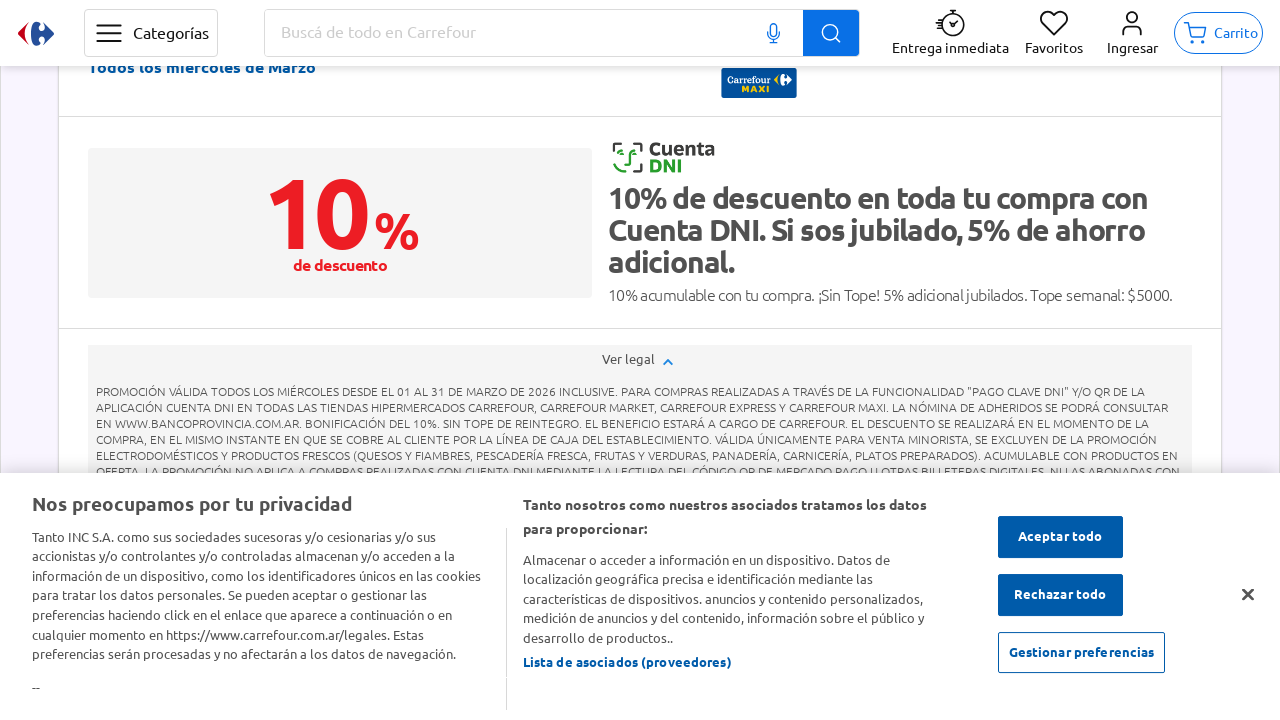